Tests dropdown select menu functionality by selecting colors (Yellow, Red, White) using different selection methods (by index, by value, by visible text) and validating each selection.

Starting URL: https://demoqa.com/select-menu

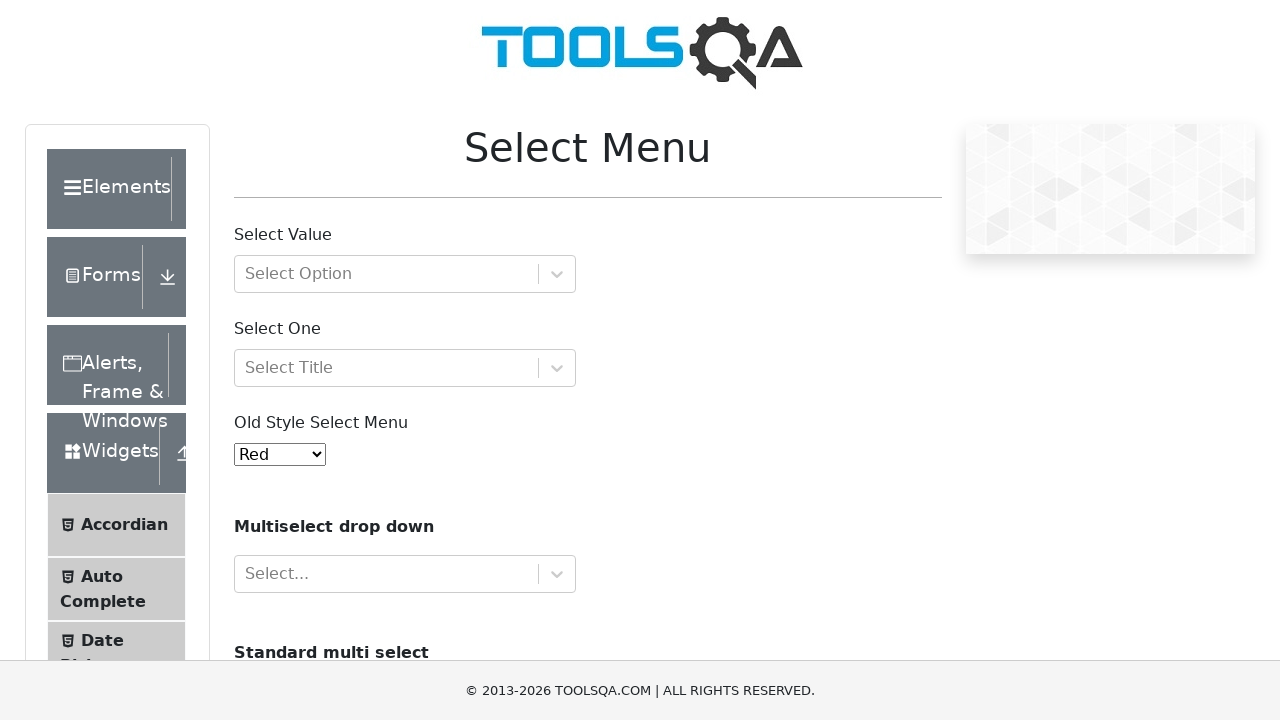

Selected Yellow from dropdown by index 3 on select#oldSelectMenu
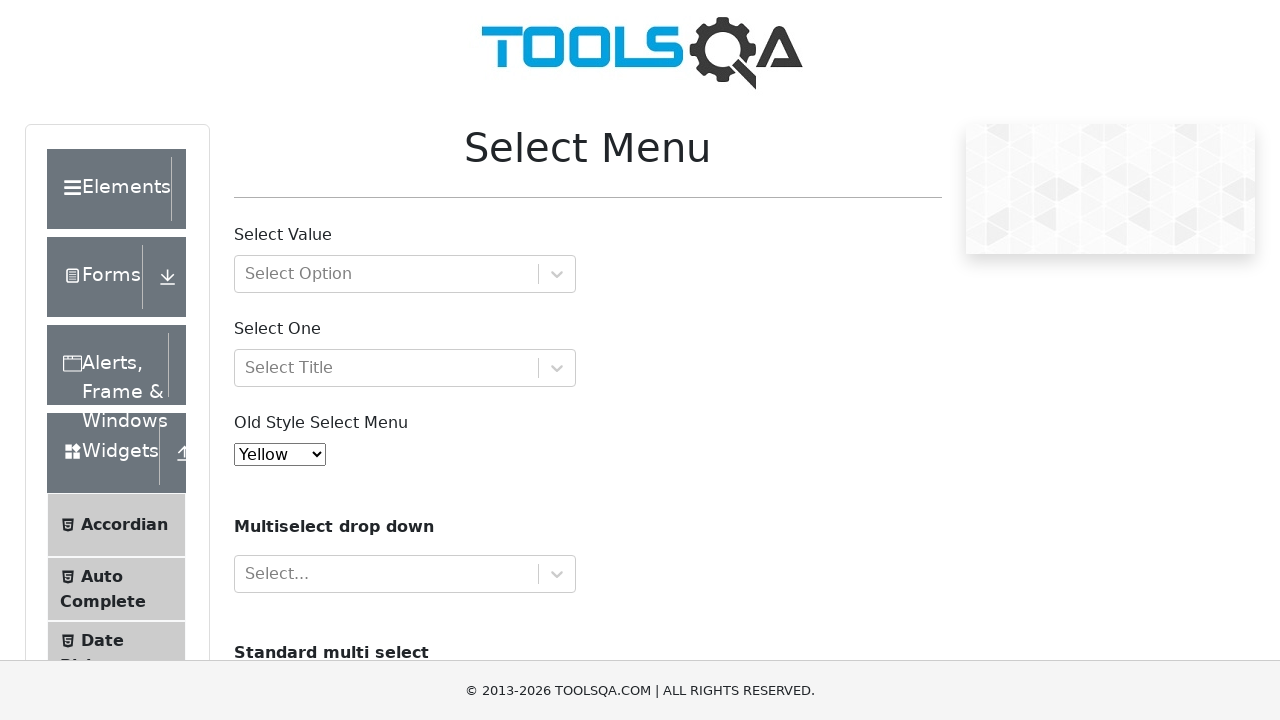

Retrieved input value from dropdown
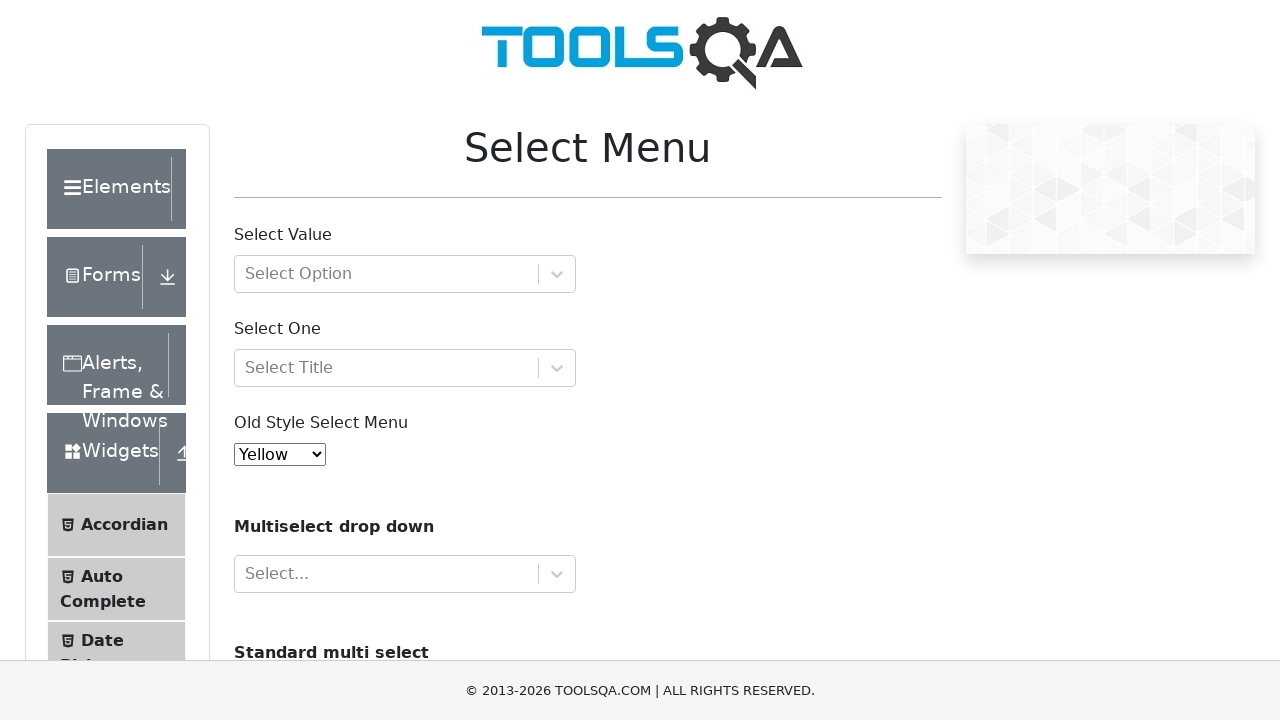

Asserted that Yellow is selected
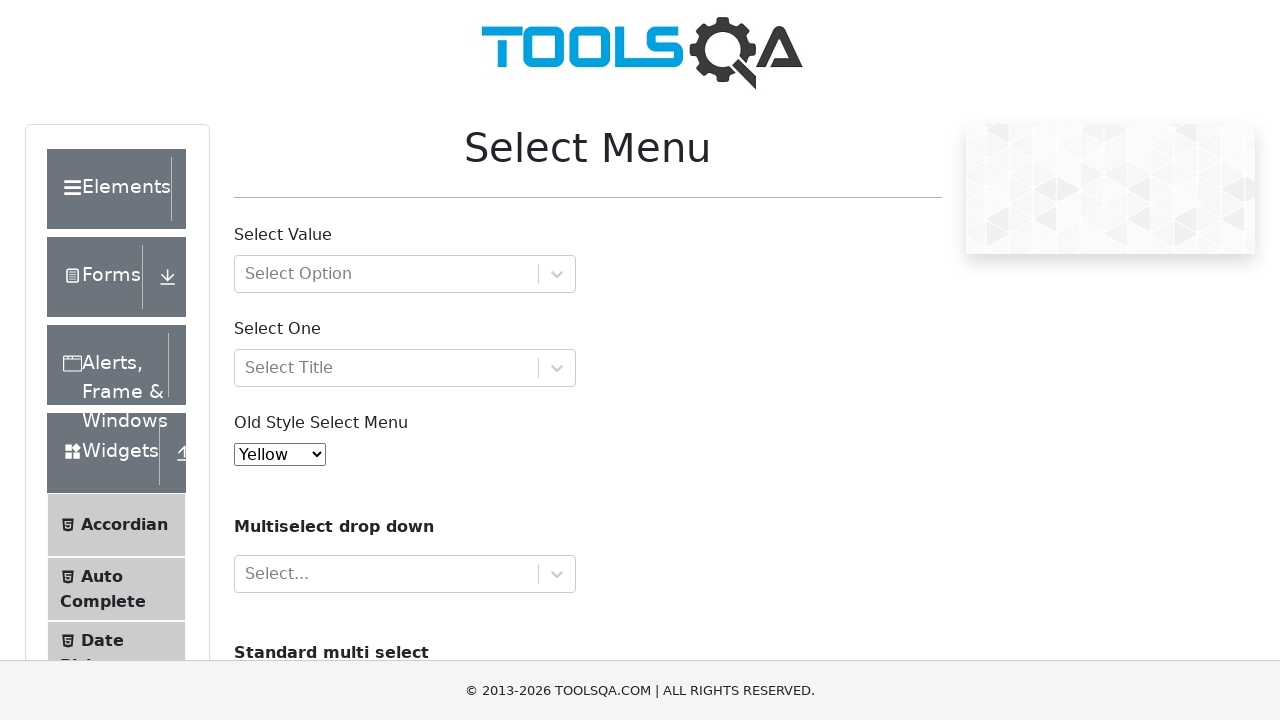

Selected Red from dropdown by value 'red' on select#oldSelectMenu
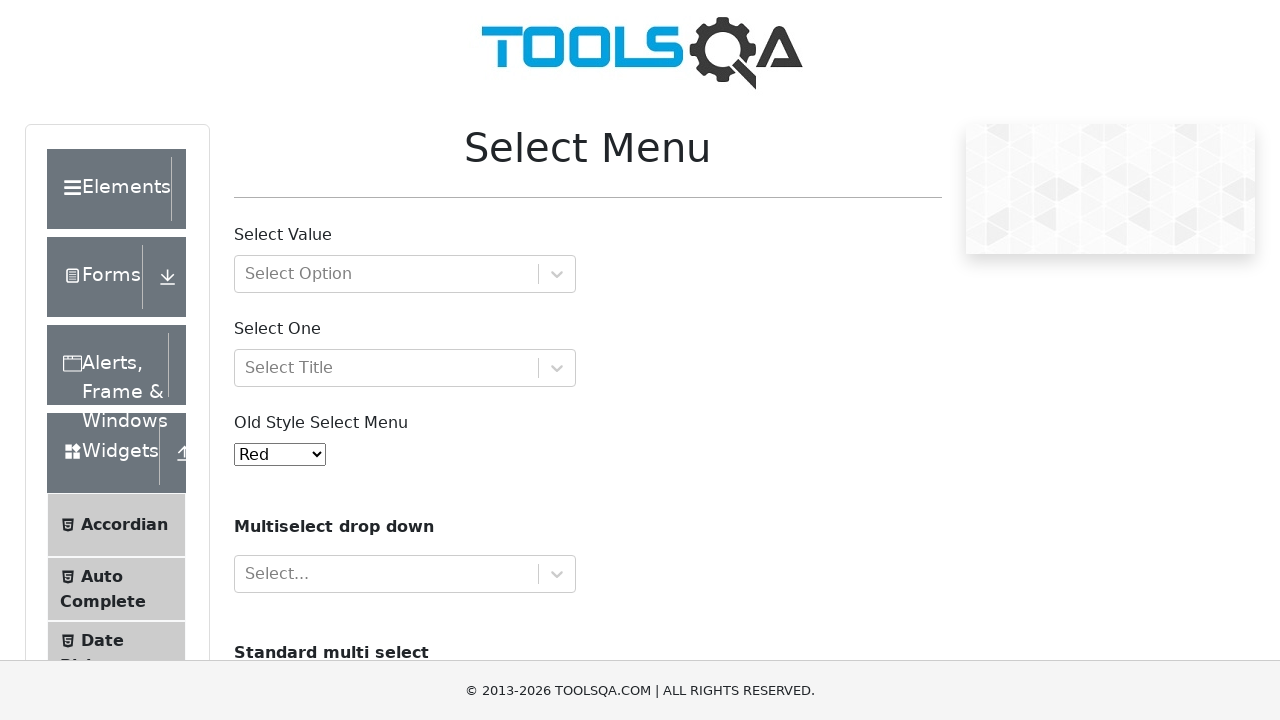

Asserted that Red is selected
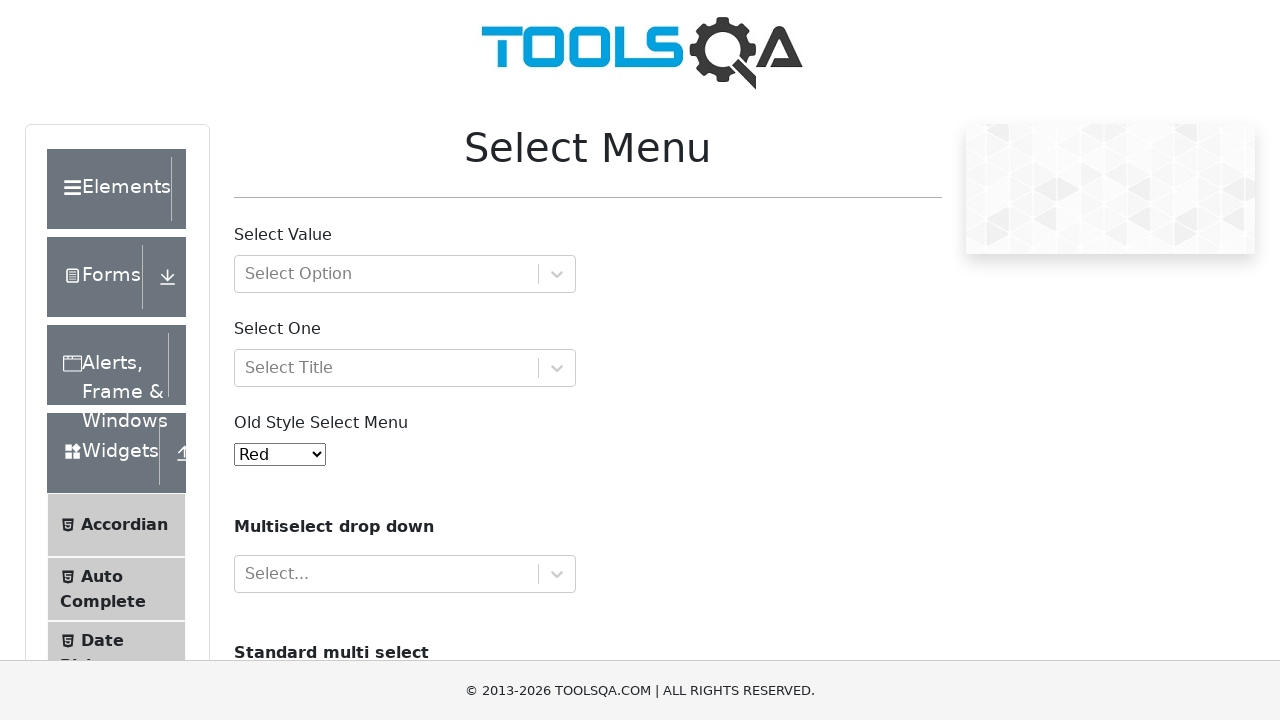

Selected White from dropdown by visible text 'White' on select#oldSelectMenu
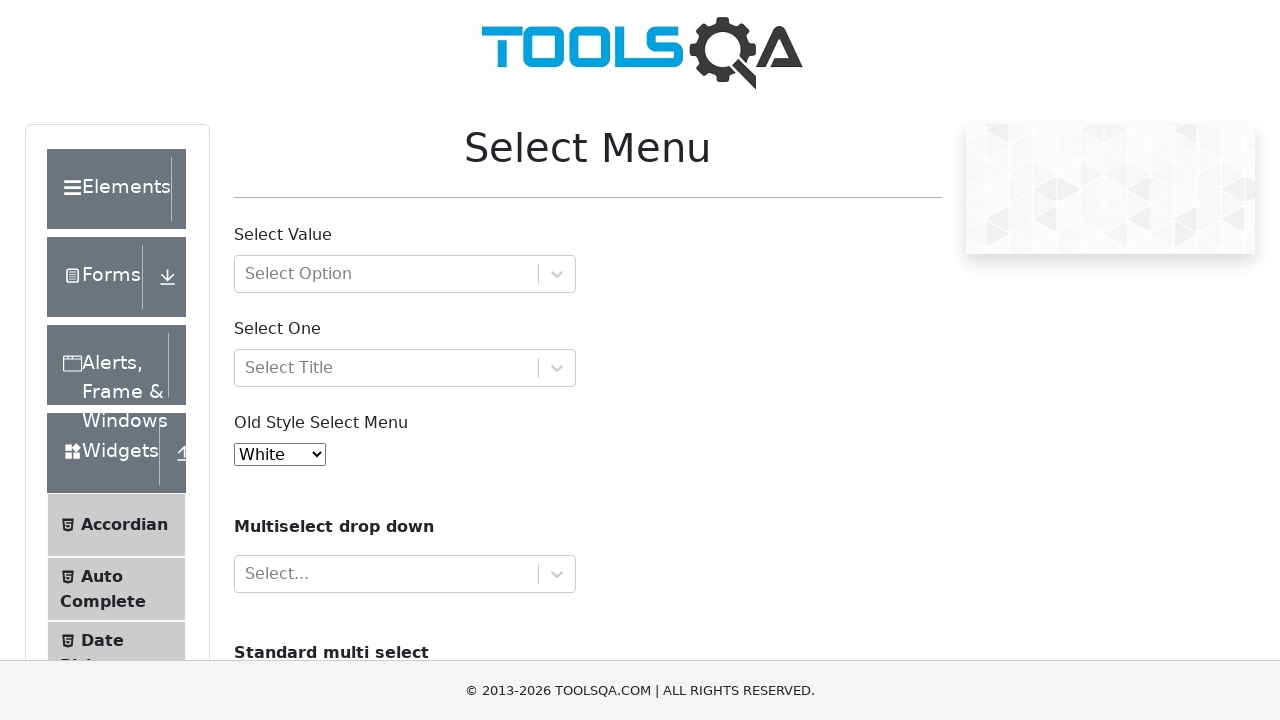

Asserted that White is selected
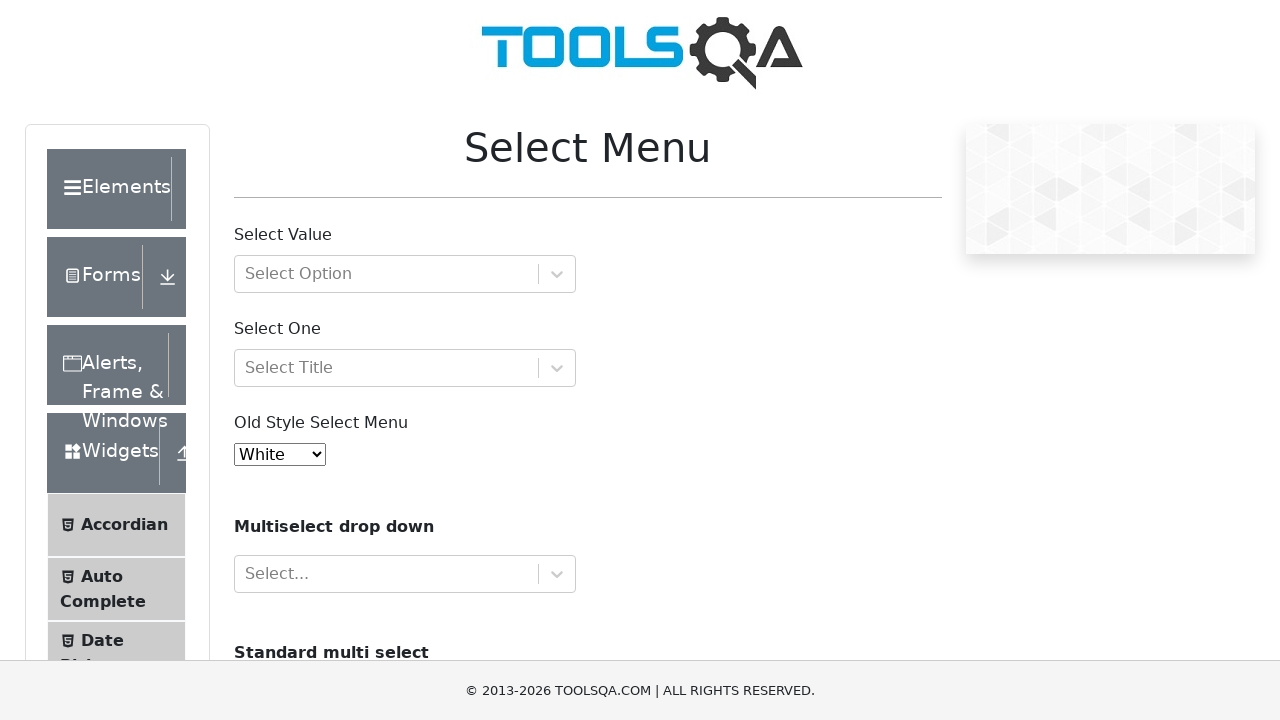

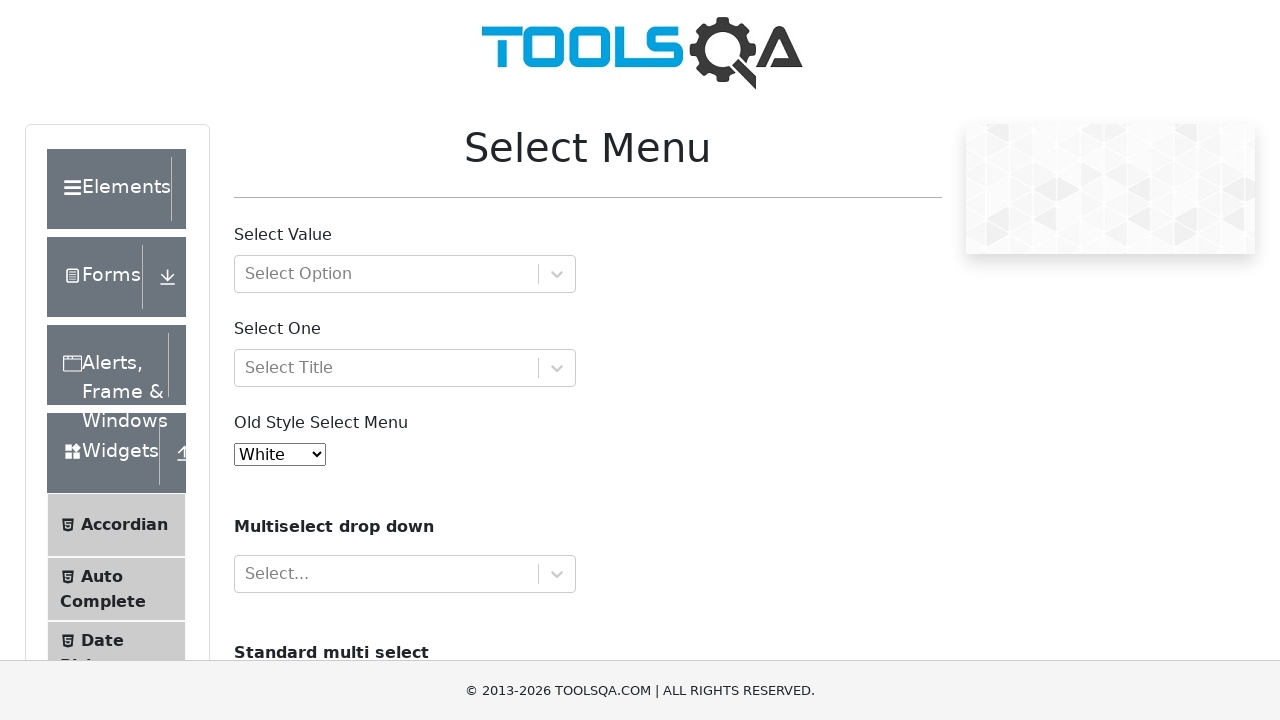